Tests the search functionality by typing a category name and submitting

Starting URL: https://webshop-agil-testautomatiserare.netlify.app/products.html

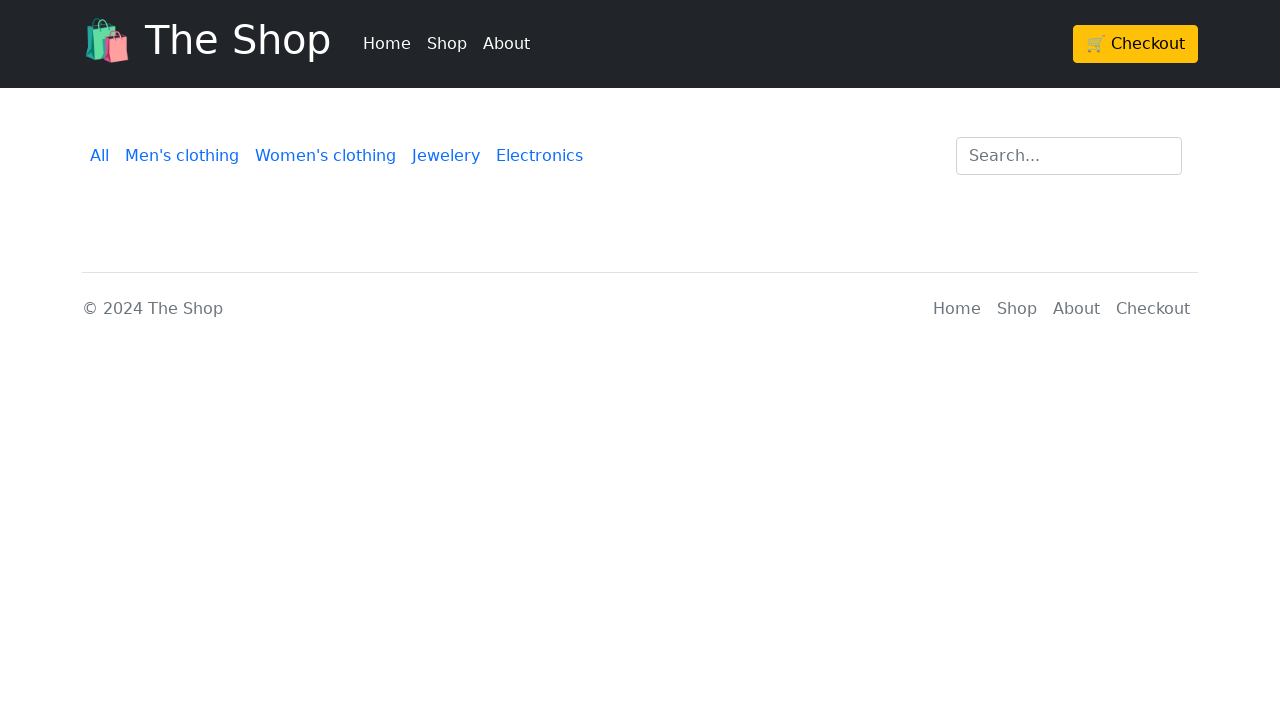

Located search input field
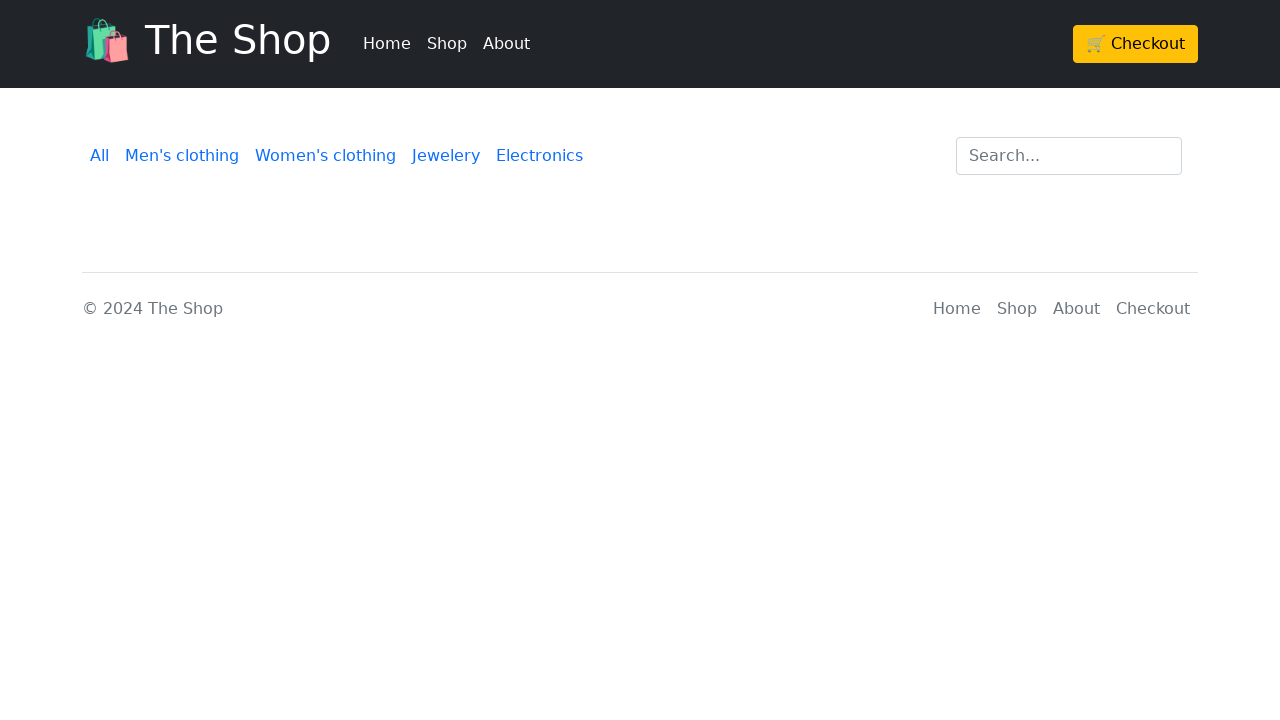

Cleared search input field on input[type='search'][id='search']
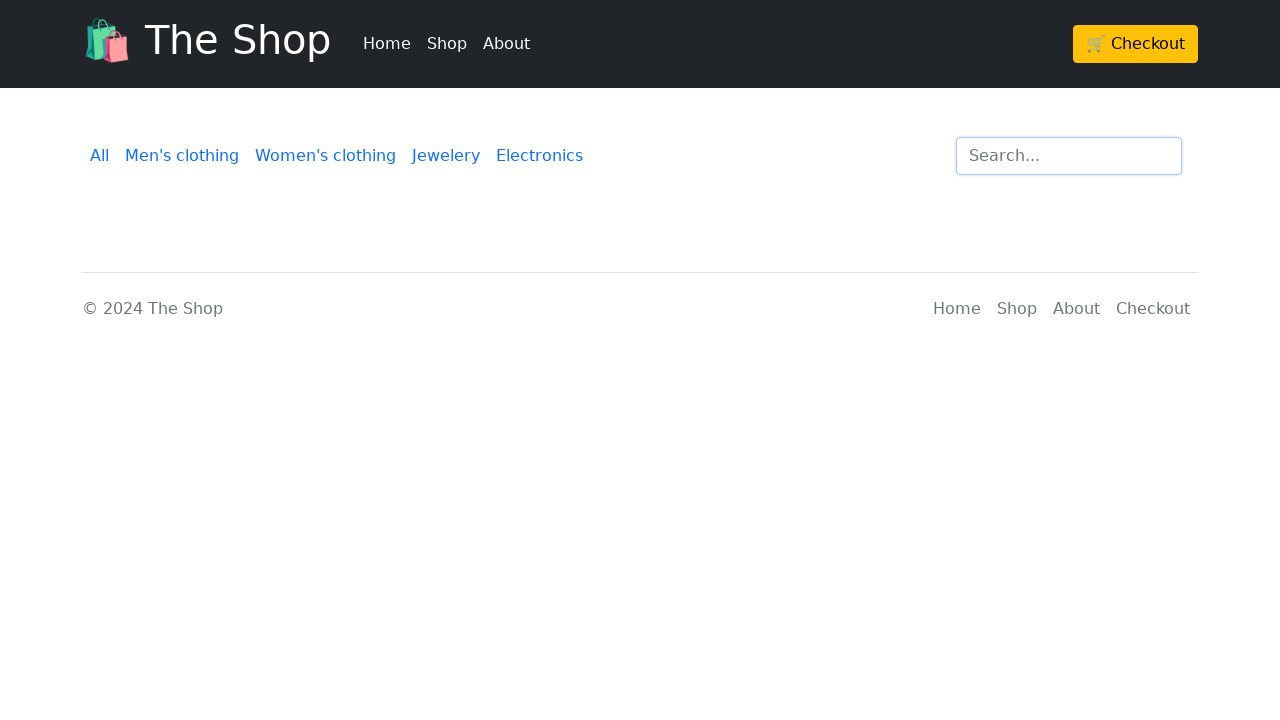

Filled search input with 'jewelery' category on input[type='search'][id='search']
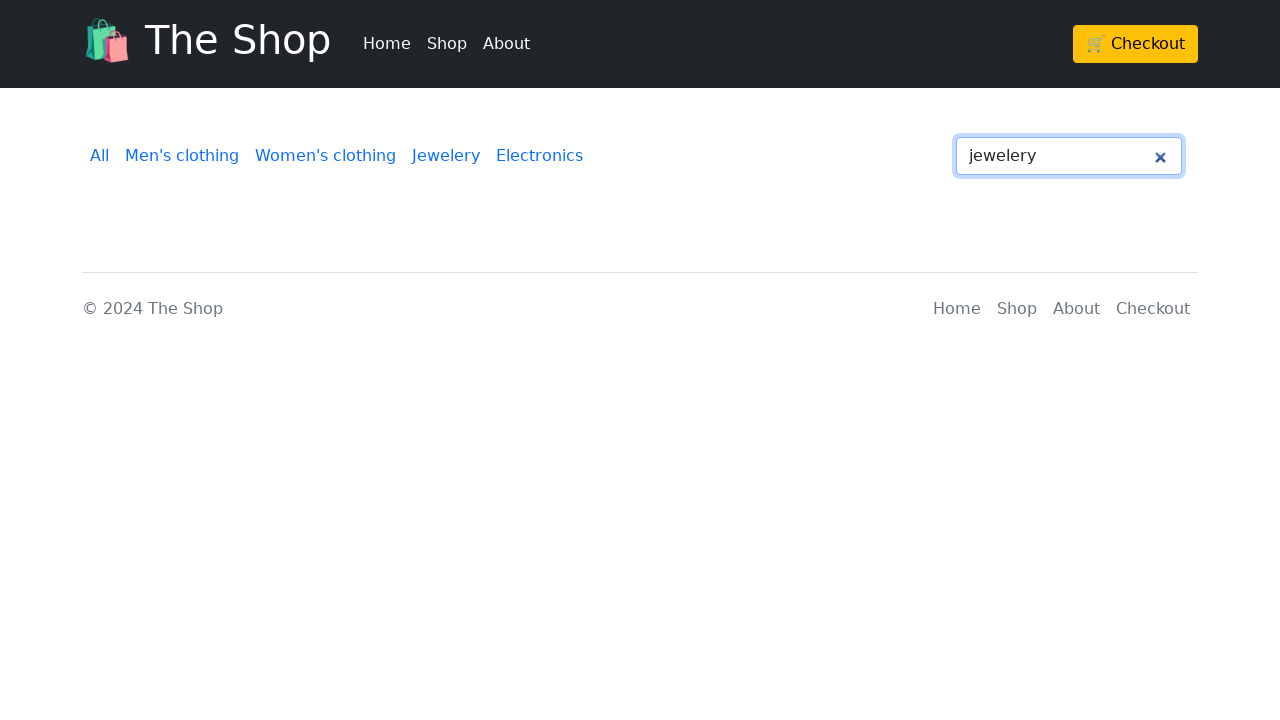

Clicked on search input field at (1069, 156) on input[type='search'][id='search']
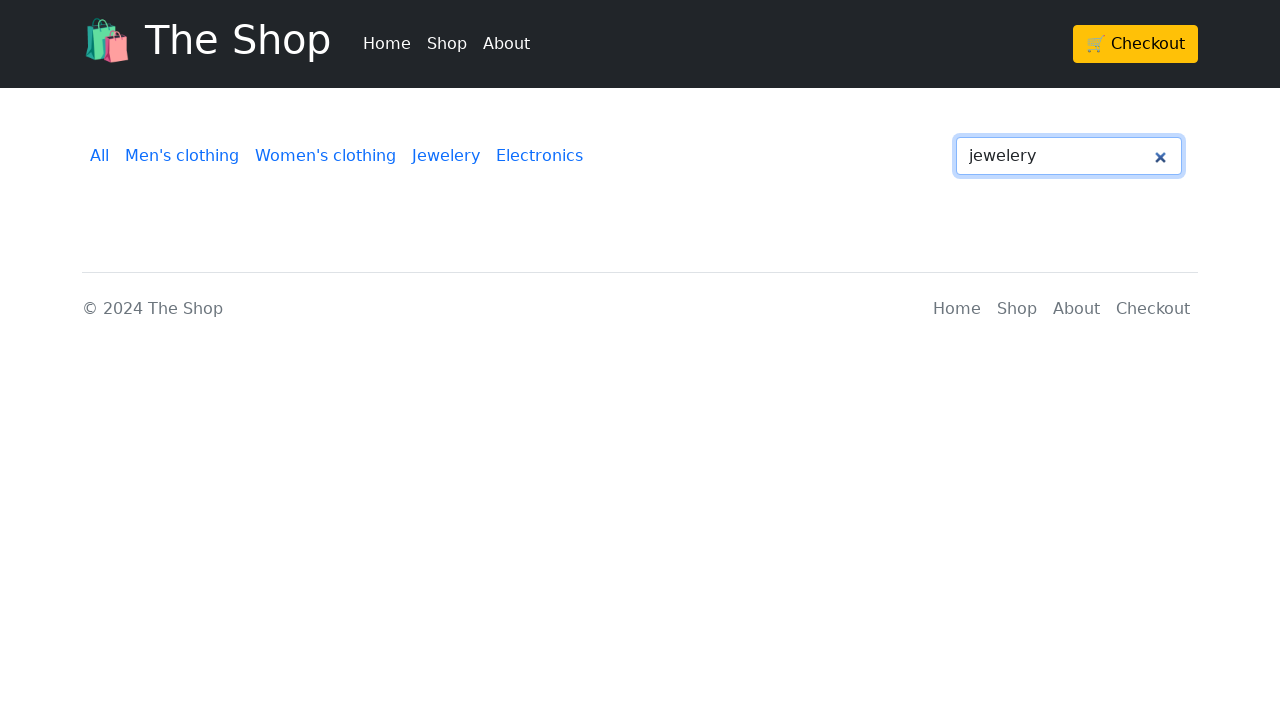

Pressed Enter to submit search for jewelery category on input[type='search'][id='search']
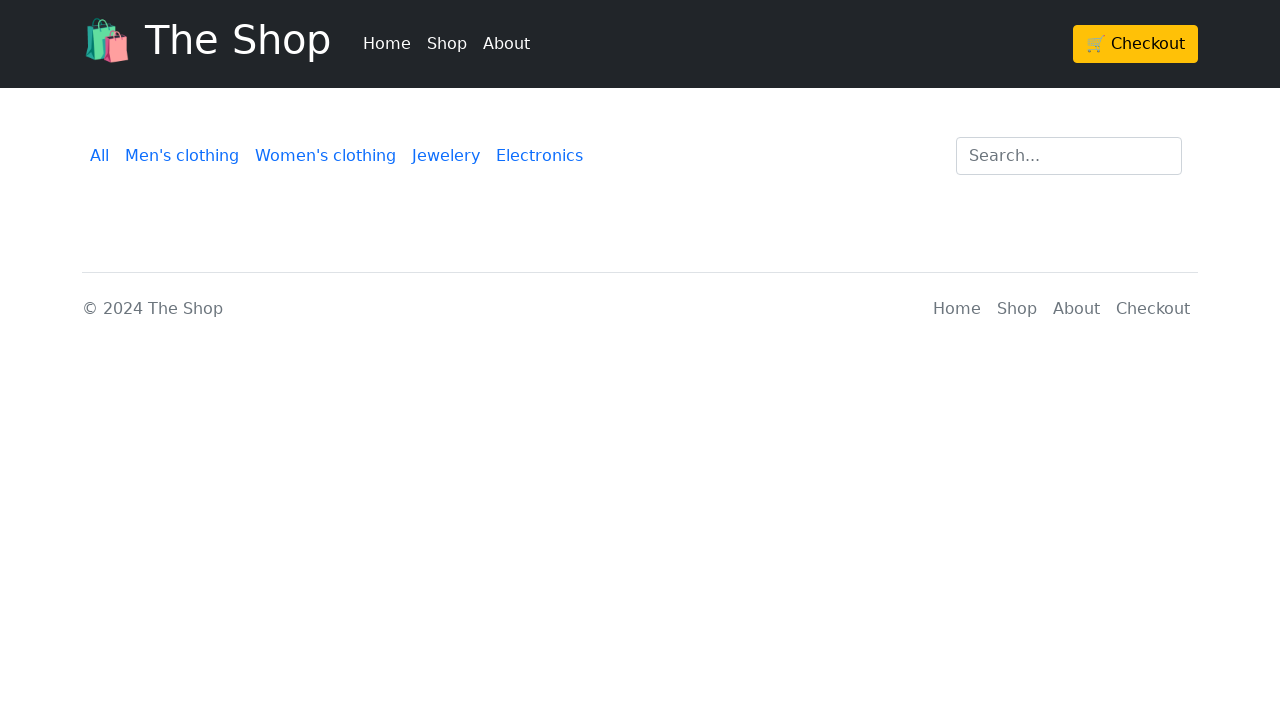

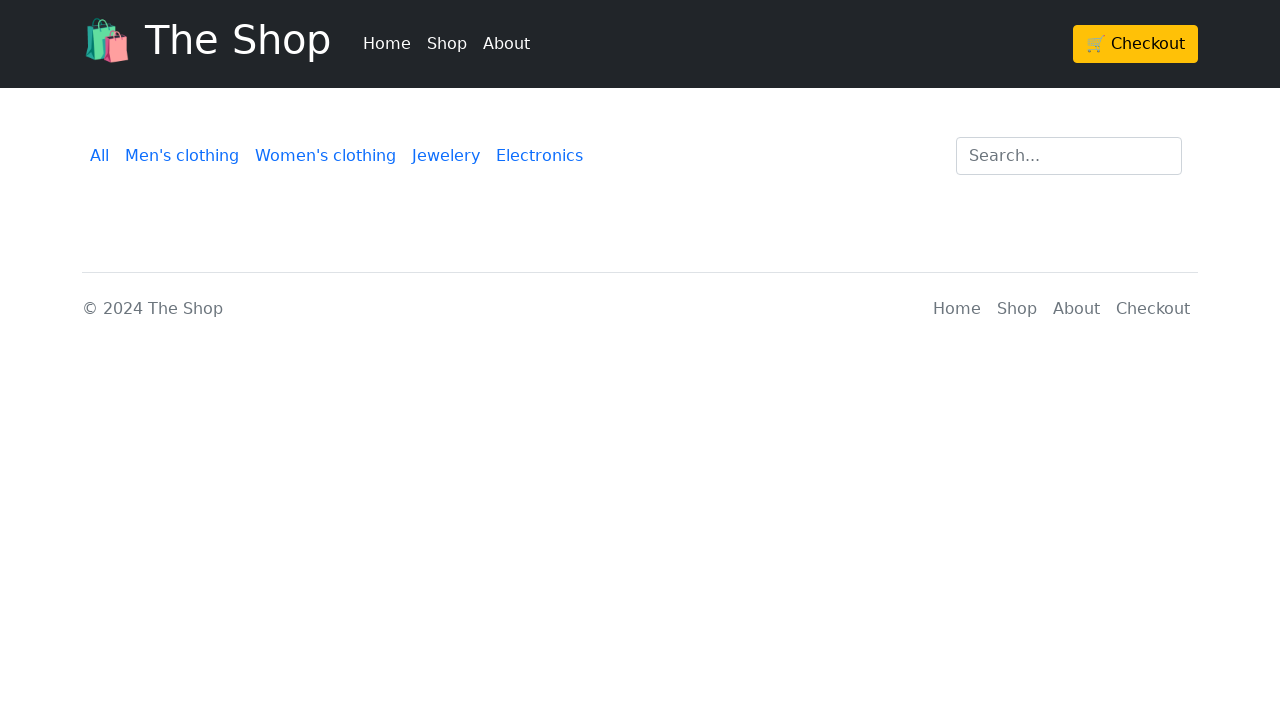